Tests browser tab functionality by clicking a link that opens a new tab, then verifies the new tab's URL and checks that a "Sign out" element is visible on the dashboard page.

Starting URL: https://zimaev.github.io/tabs/

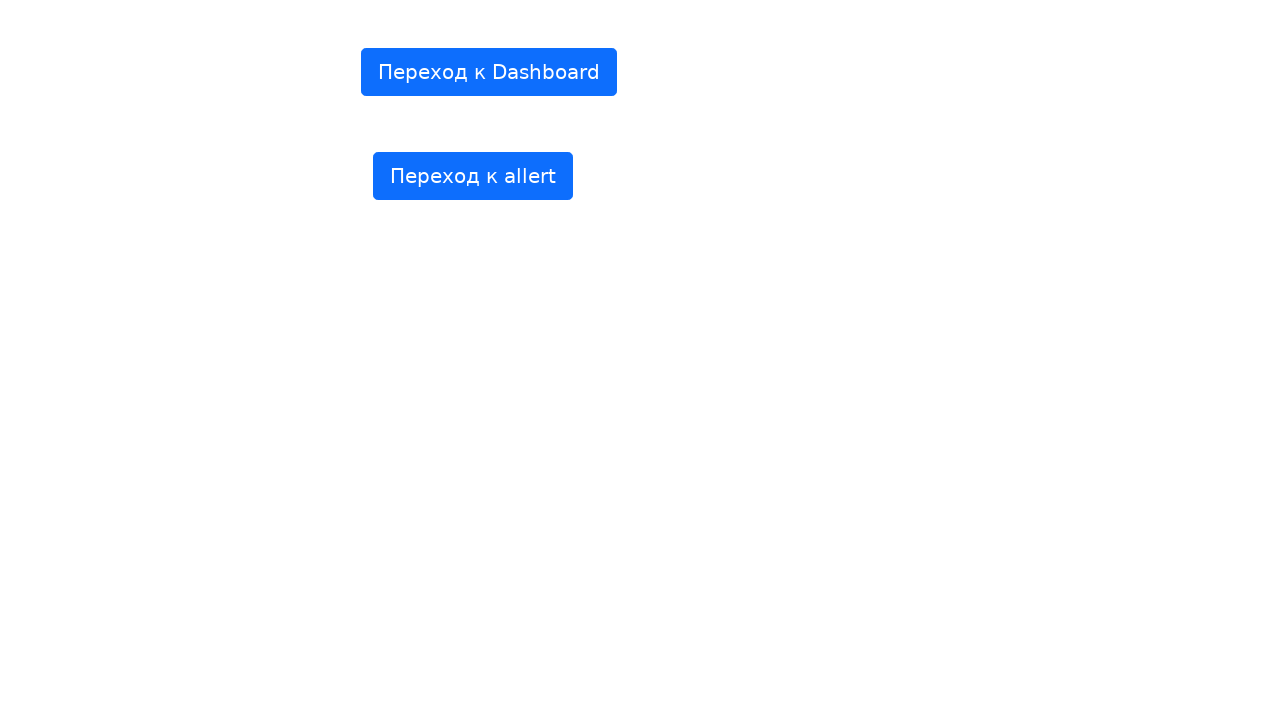

Clicked link to open Dashboard in new tab at (489, 72) on internal:text="\u041f\u0435\u0440\u0435\u0445\u043e\u0434 \u043a Dashboard"i
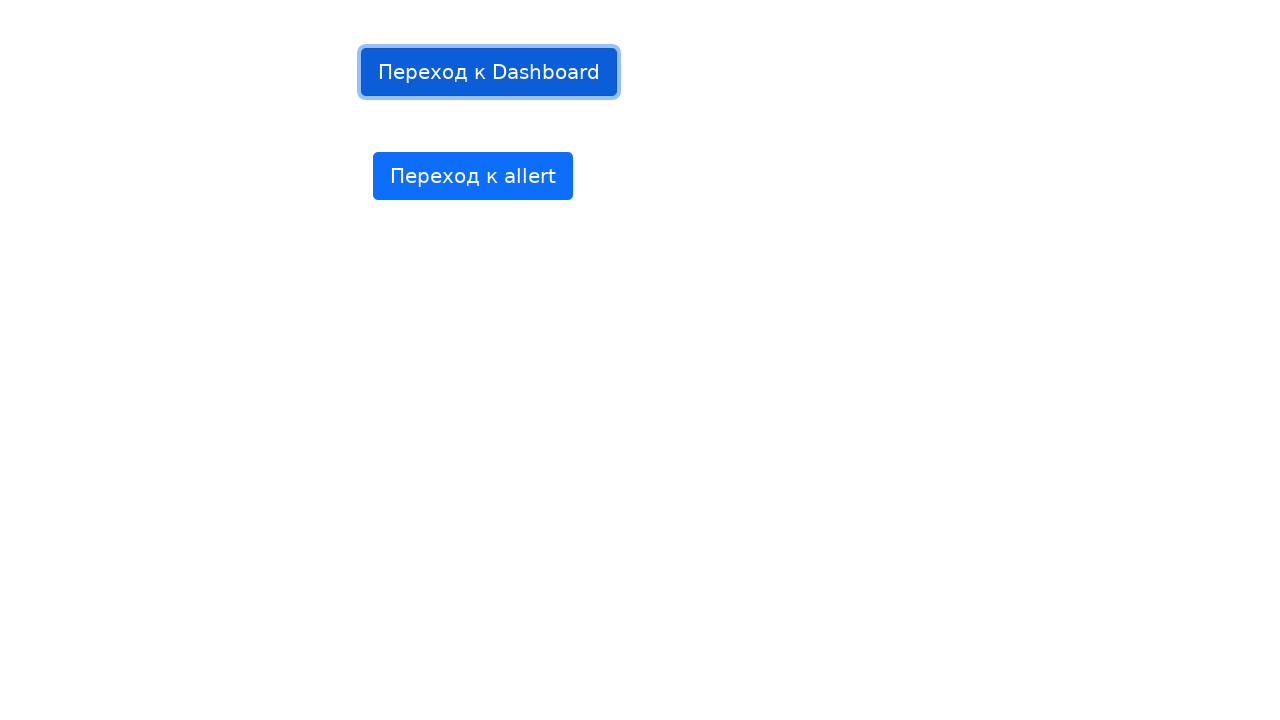

Captured reference to newly opened tab
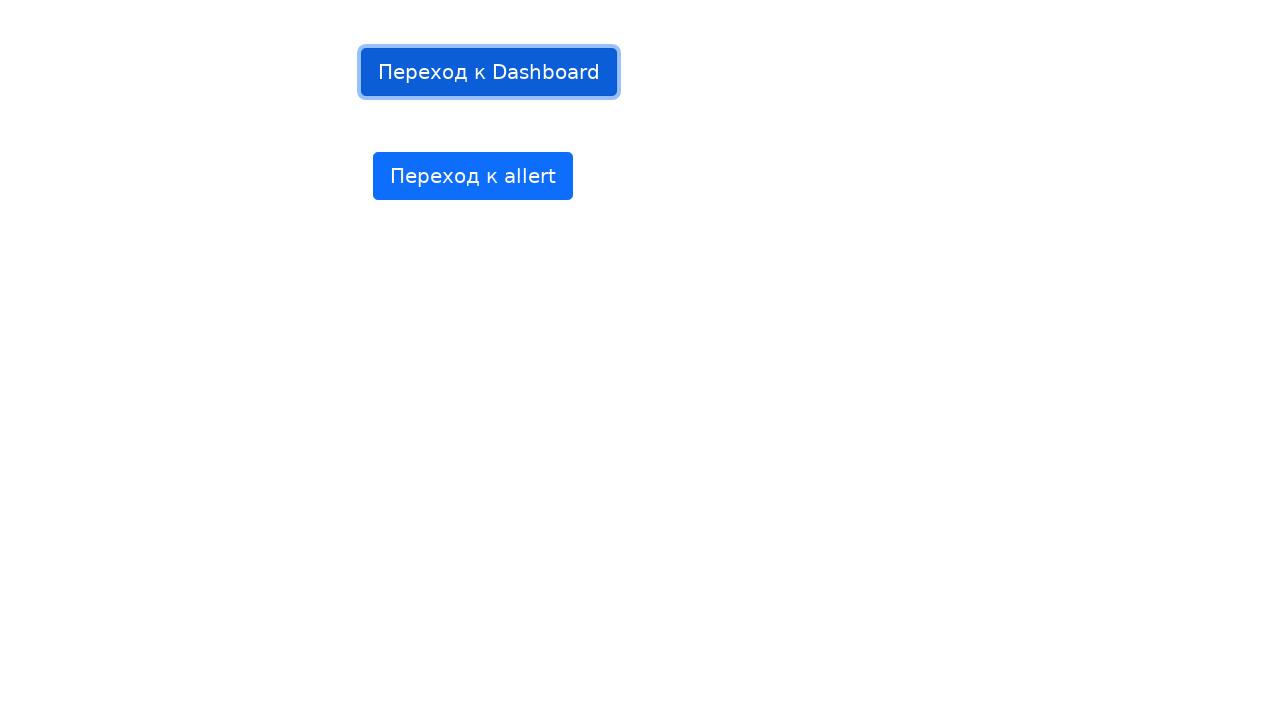

New tab finished loading
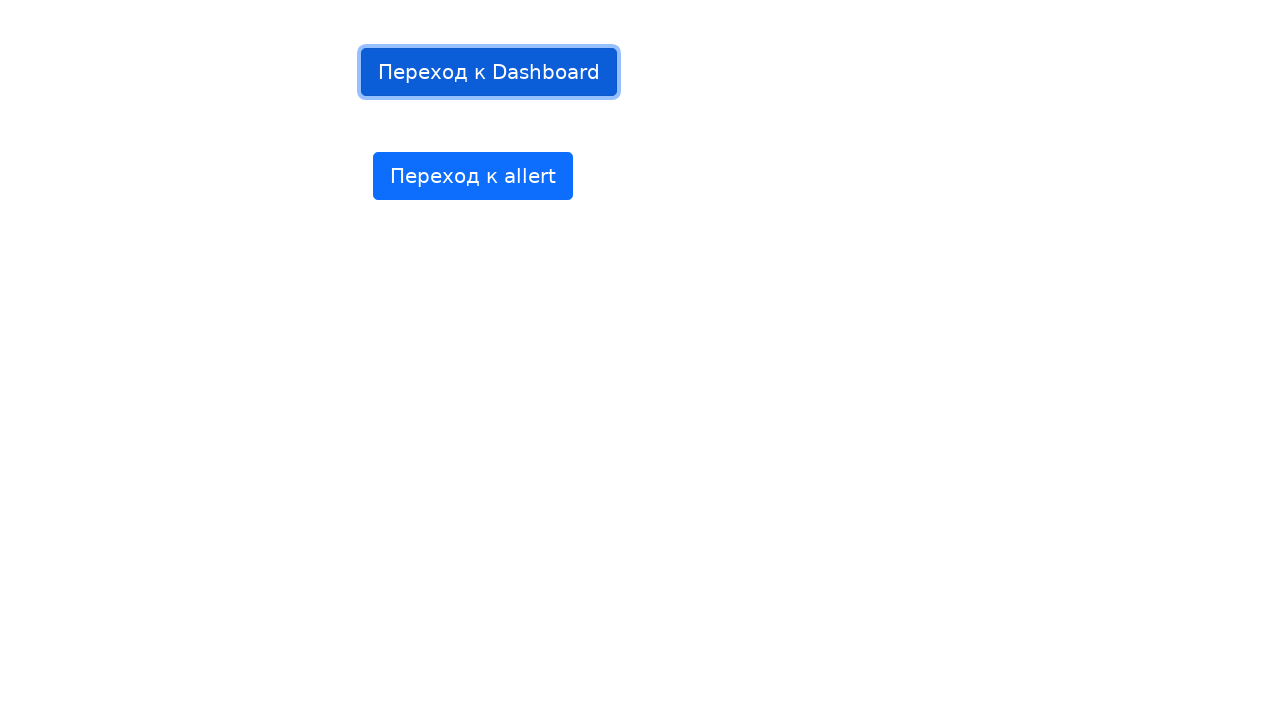

Verified new tab URL is https://zimaev.github.io/tabs/dashboard/index.html?
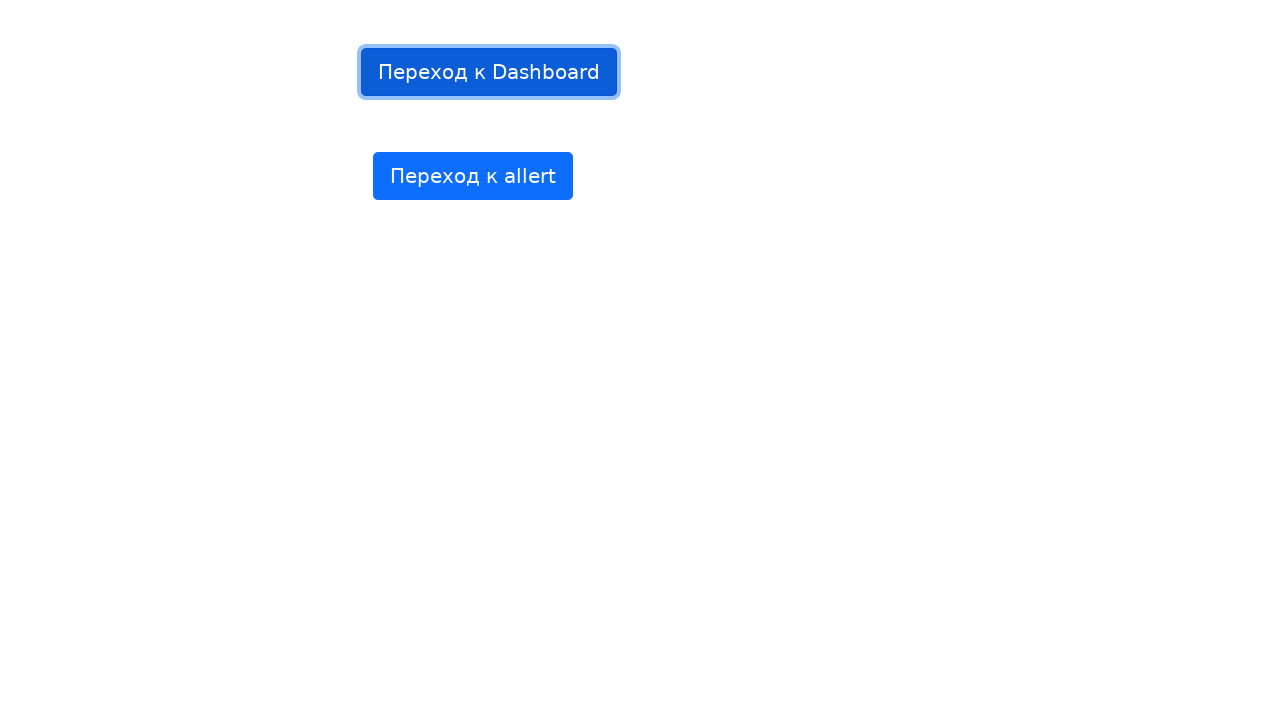

Located Sign out element on Dashboard page
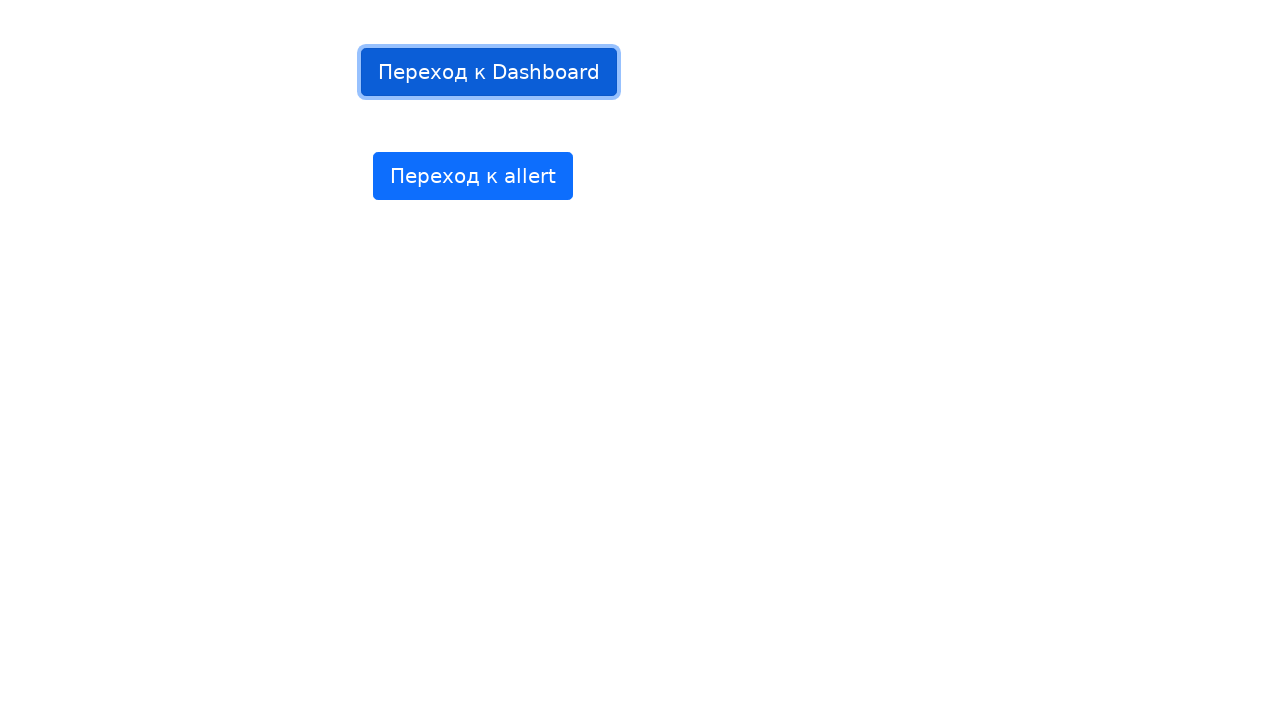

Sign out element is visible
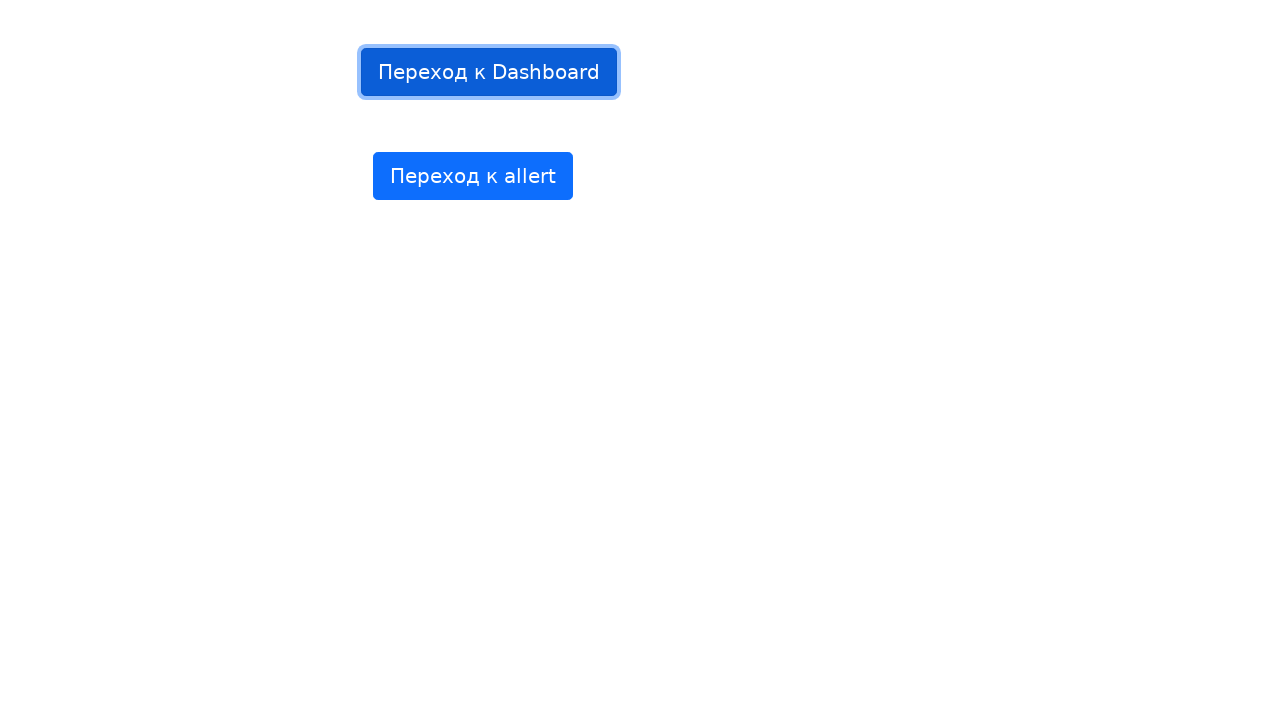

Verified Sign out element is visible on Dashboard
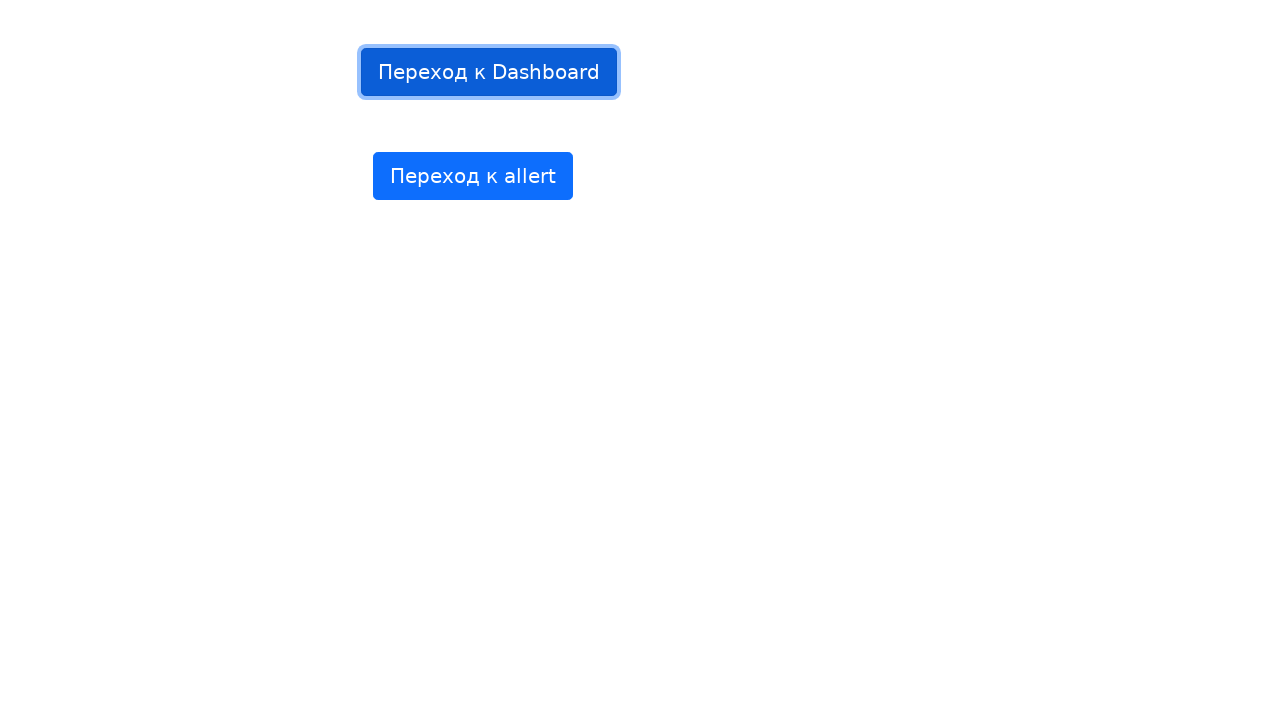

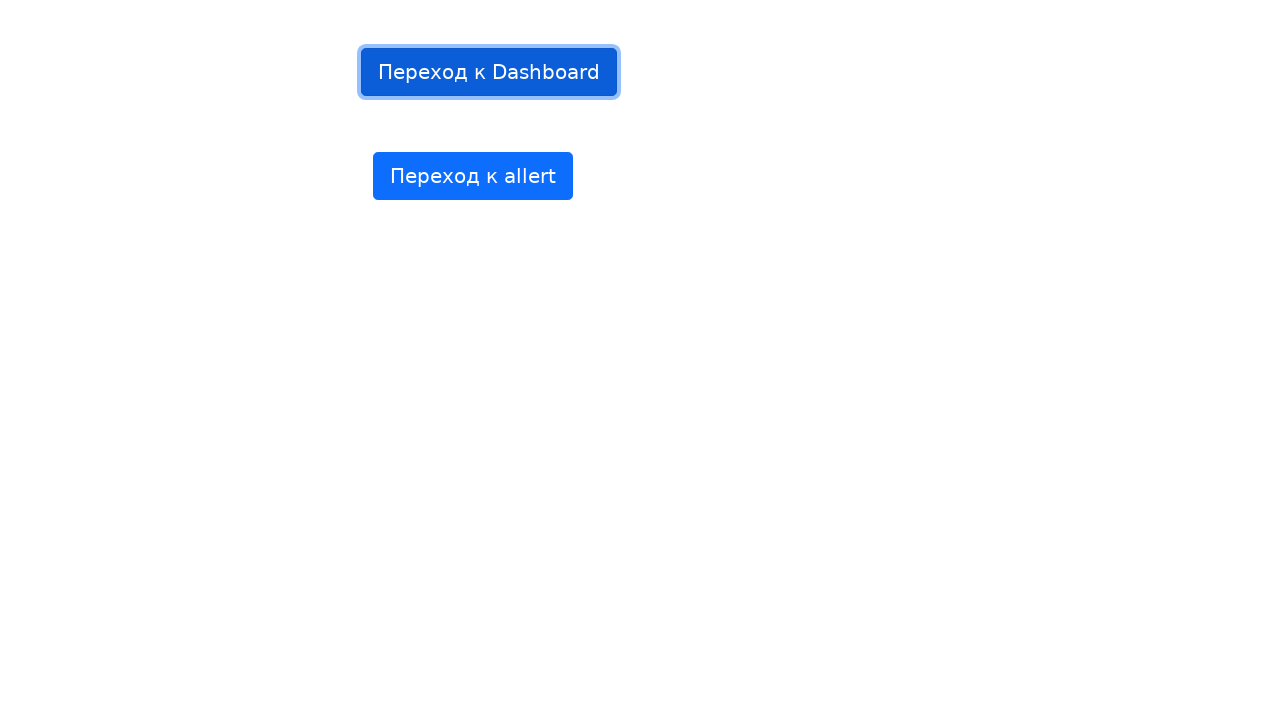